Tests a registration form by filling out personal information fields including first name, last name, address, email, phone, selecting gender, checking hobby checkboxes, and selecting a skill from a dropdown by index.

Starting URL: http://demo.automationtesting.in/Register.html

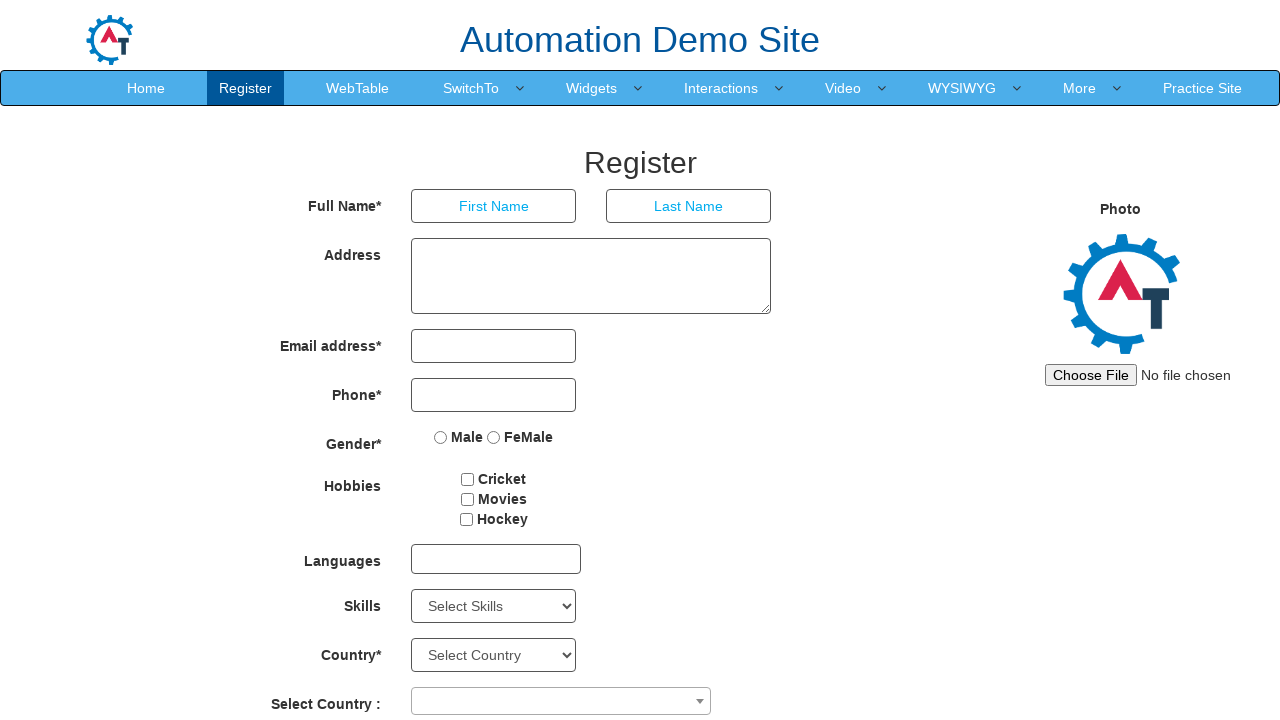

Filled first name field with 'Rajesh' on input[ng-model='FirstName']
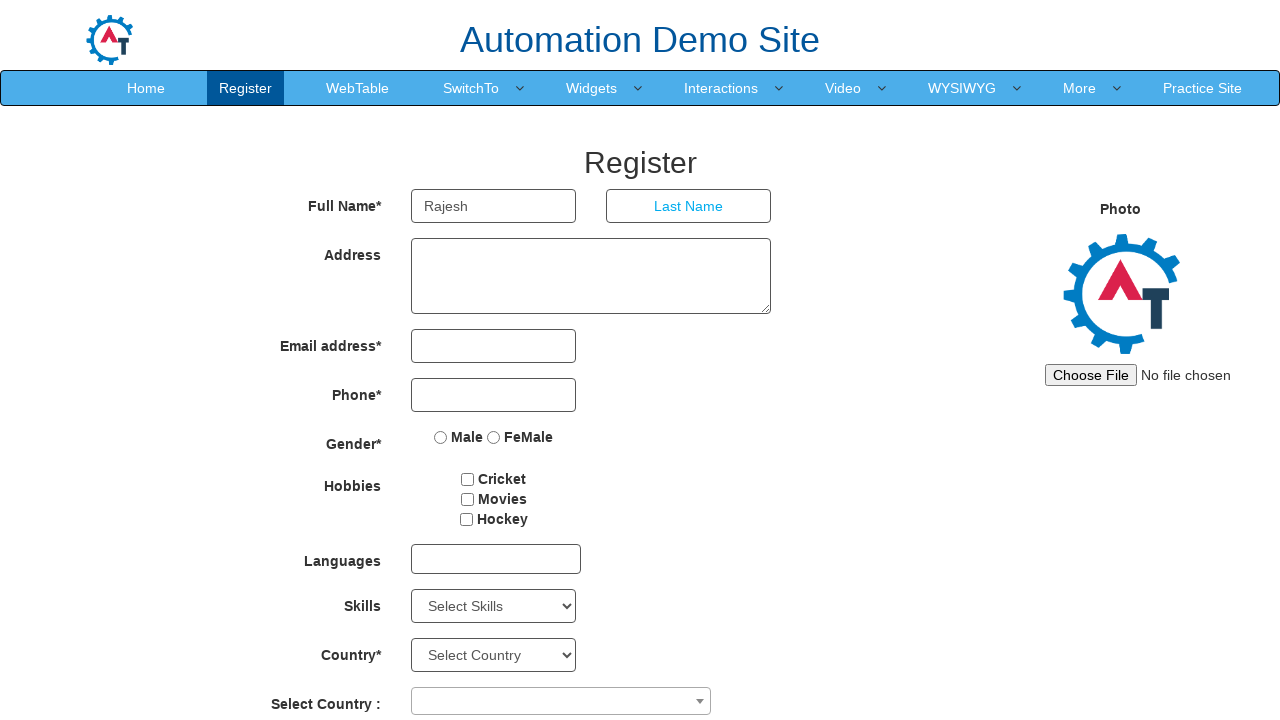

Filled last name field with 'Ramtere' on input[ng-model='LastName']
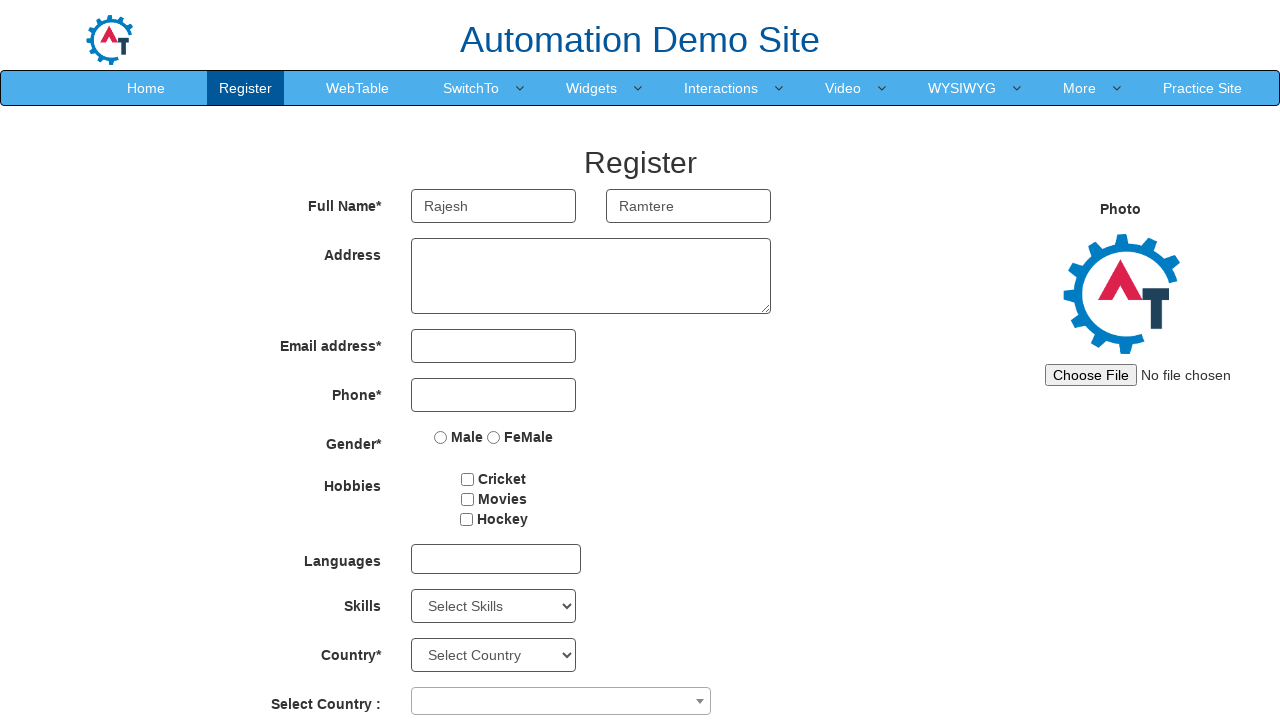

Filled address field with 'Pune' on textarea[ng-model='Adress']
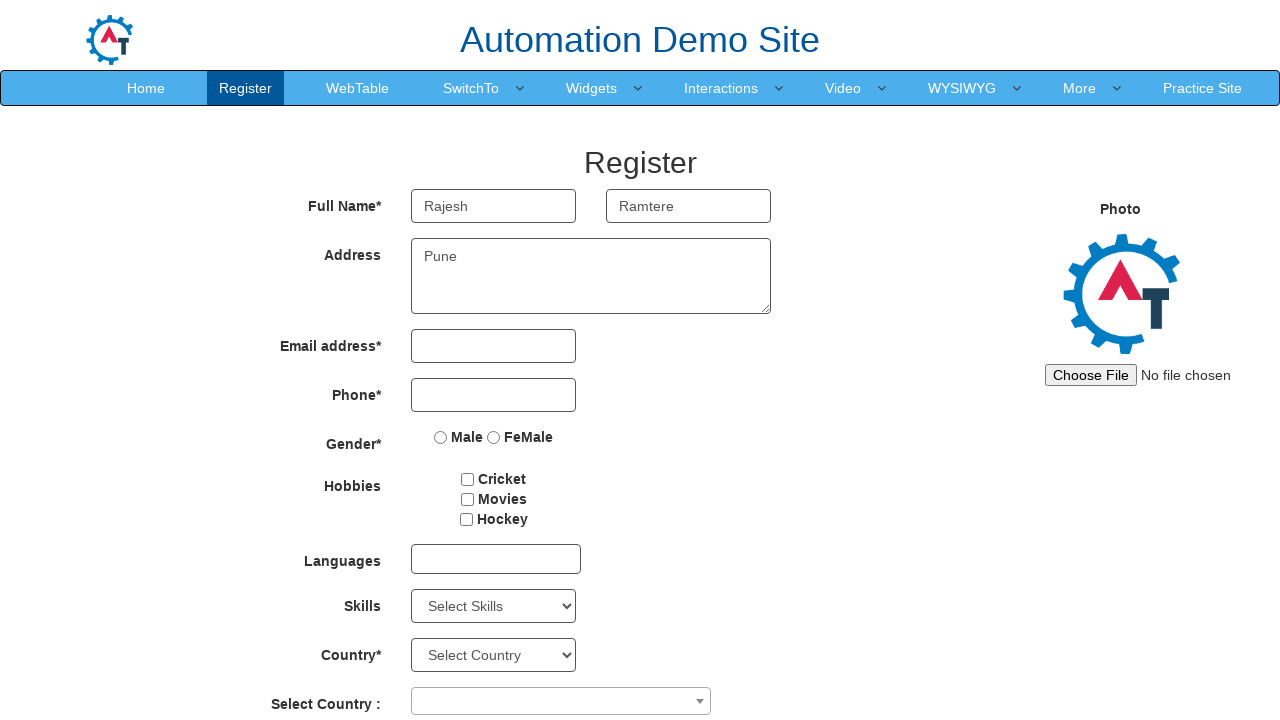

Filled email address field with 'rajesh.ramtere@gmail.com' on input[ng-model='EmailAdress']
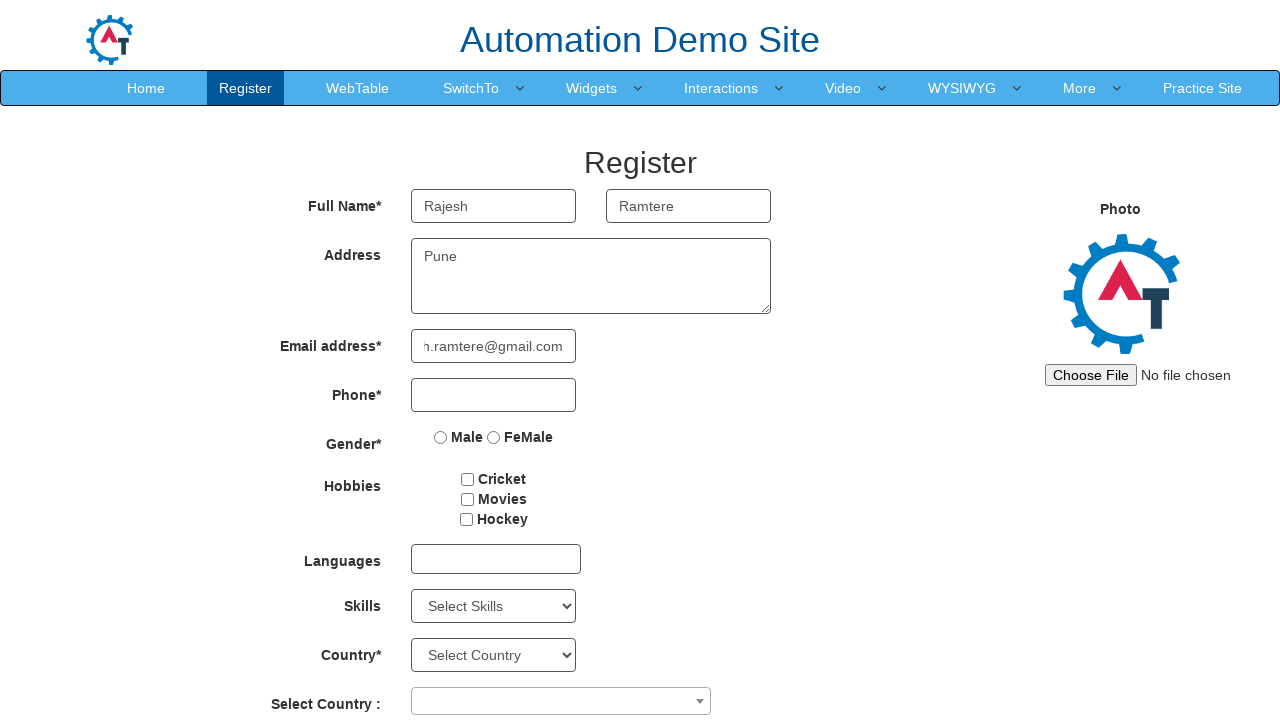

Filled phone number field with '9021849391' on input[ng-model='Phone']
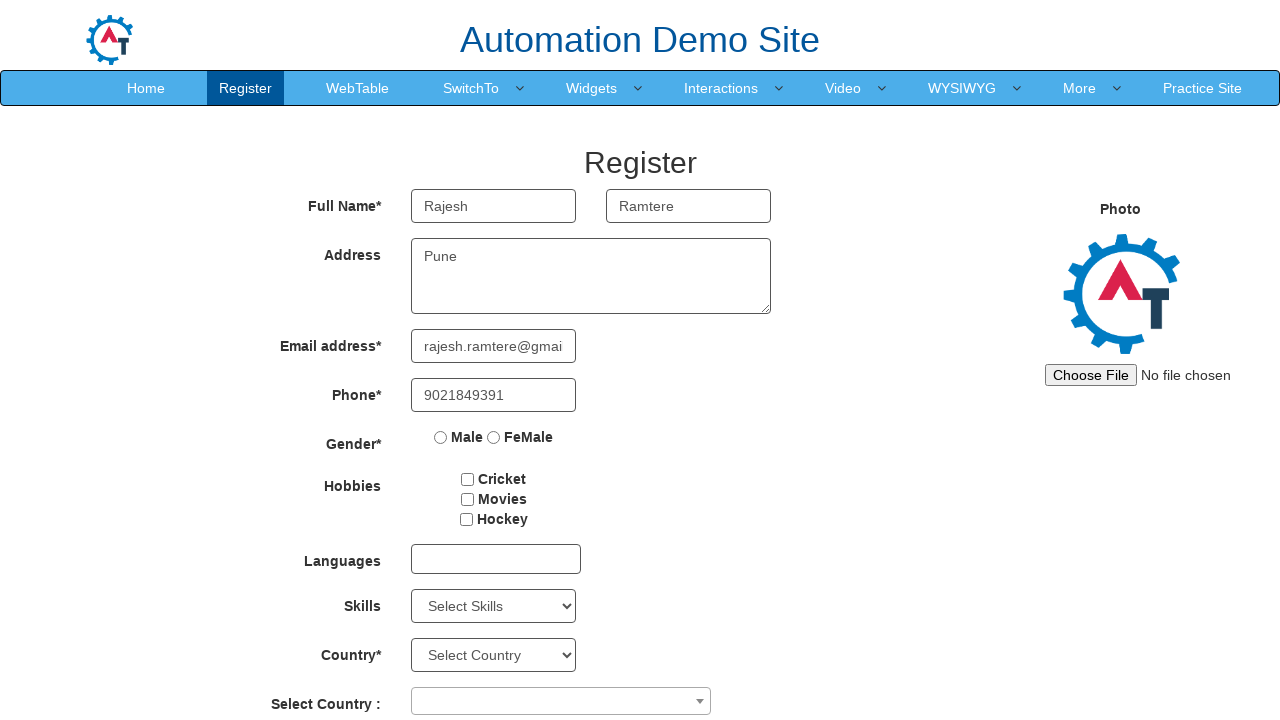

Selected 'Male' gender option at (441, 437) on input[value='Male']
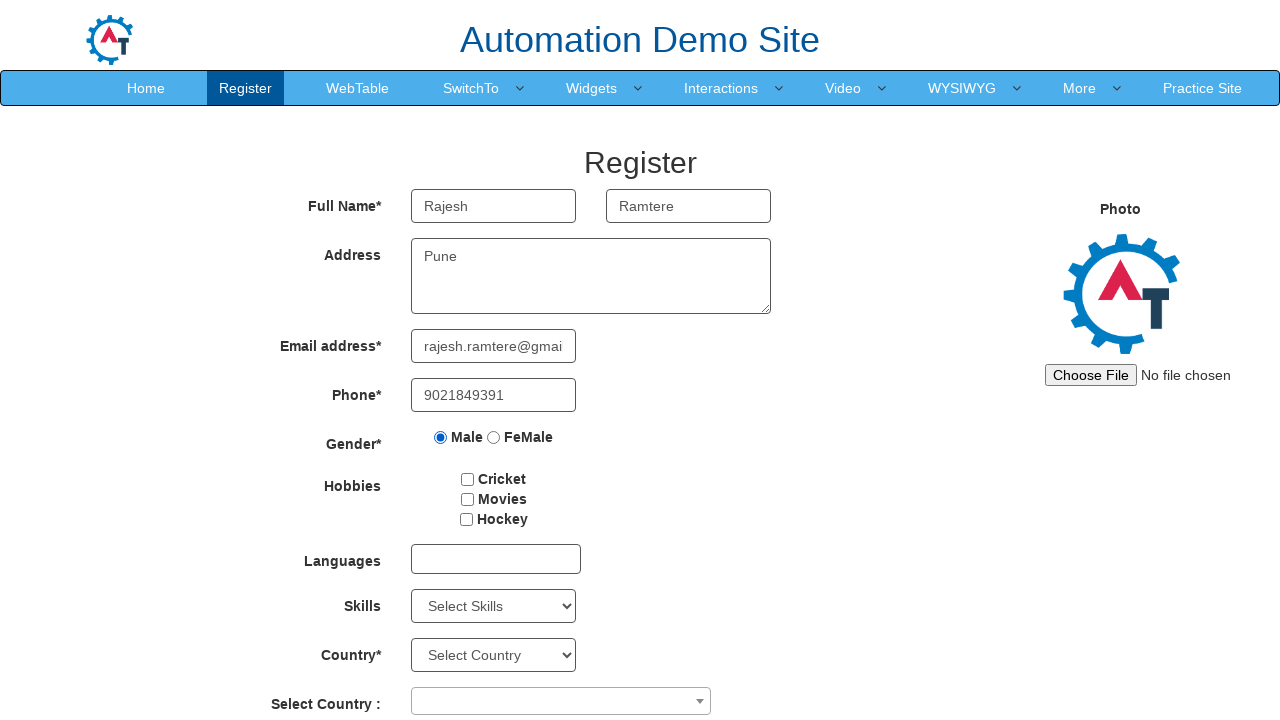

Checked first hobby checkbox at (468, 479) on #checkbox1
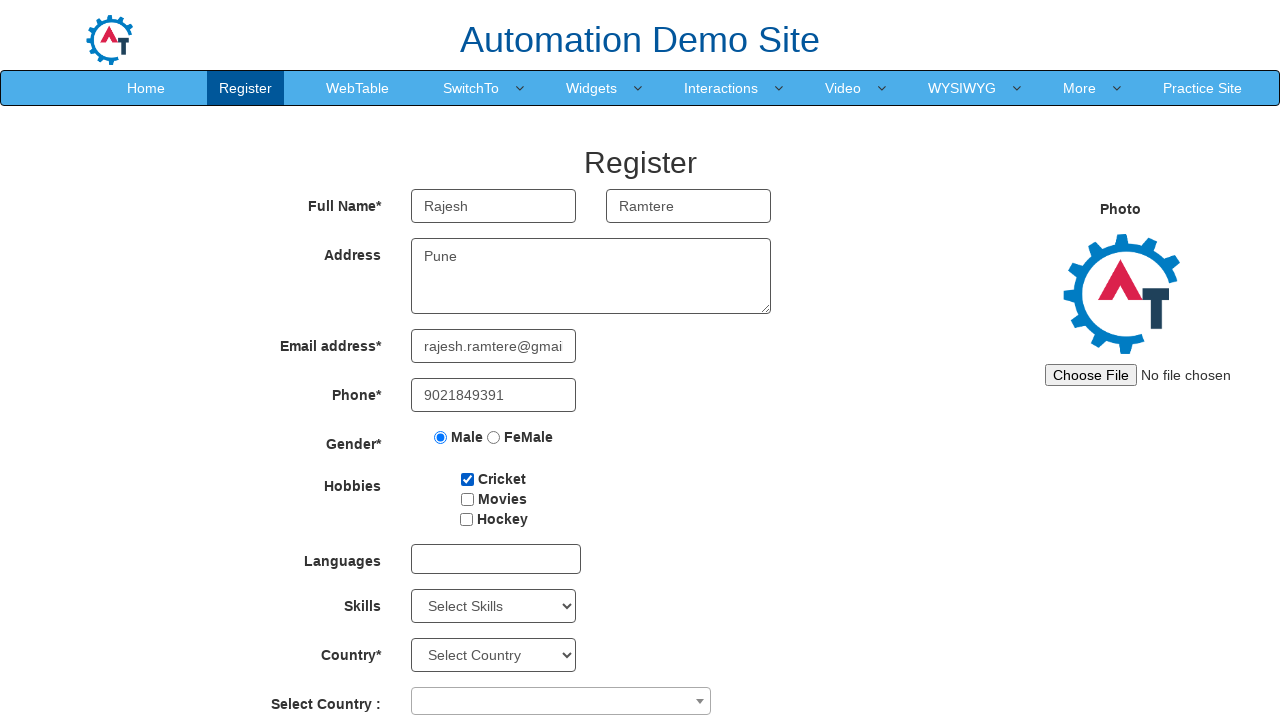

Checked second hobby checkbox at (467, 499) on #checkbox2
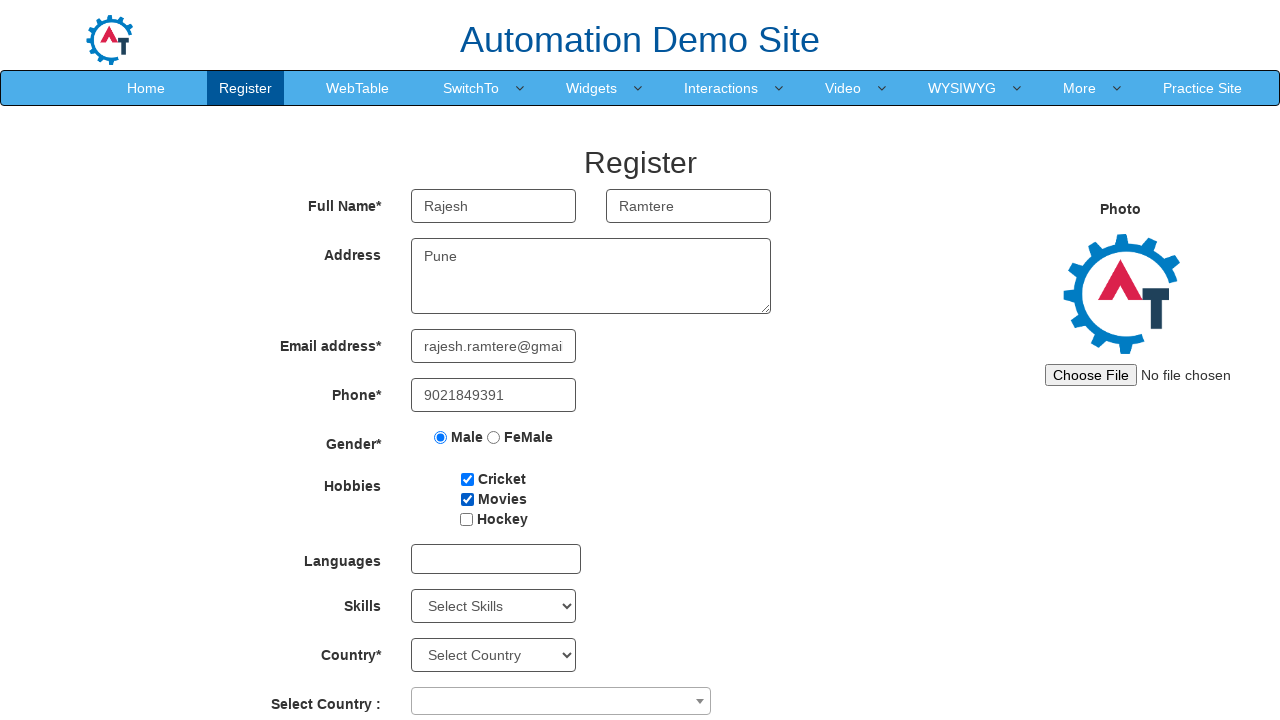

Selected skill from dropdown at index 10 on #Skills
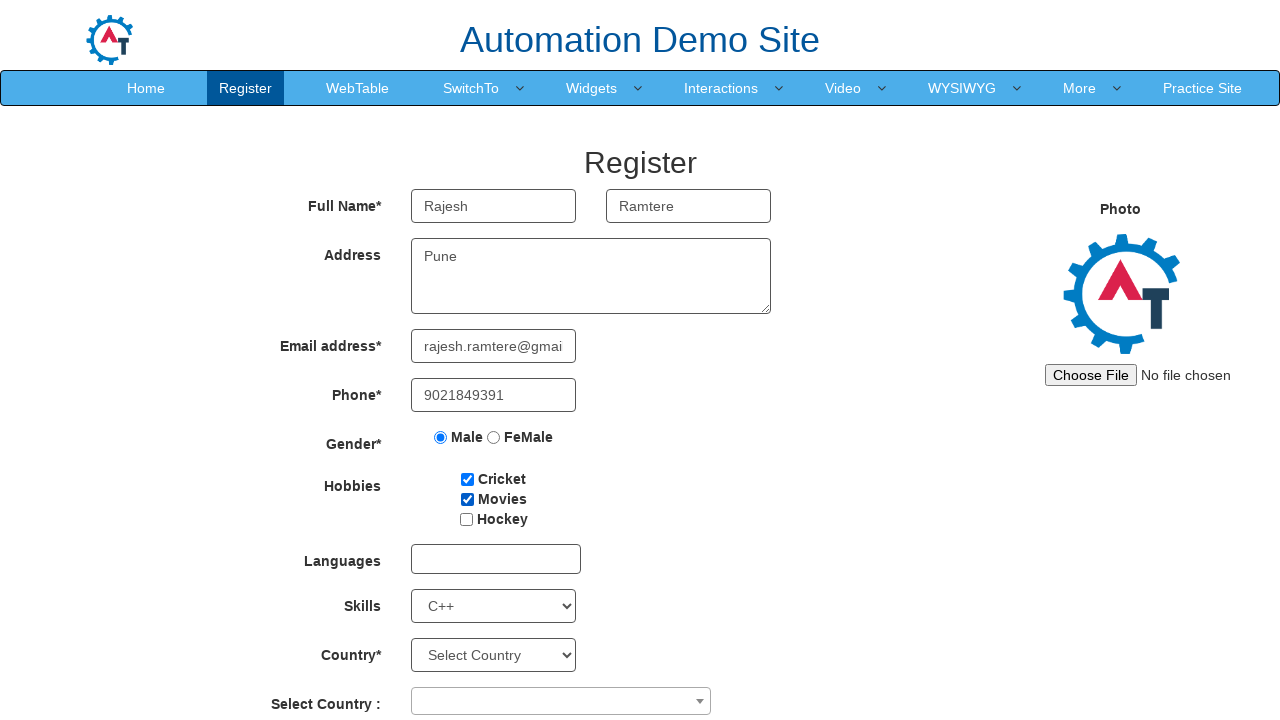

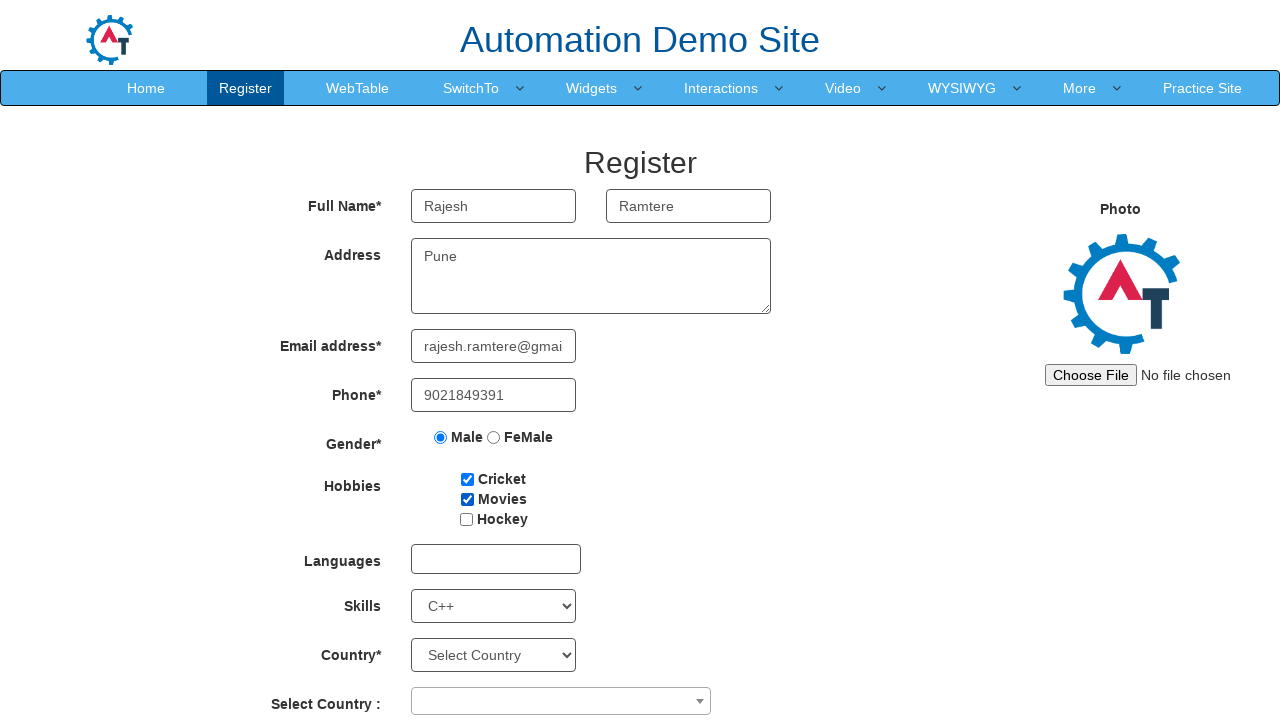